Tests the student registration form on DemoQA by filling in the first name and last name fields

Starting URL: https://demoqa.com/automation-practice-form

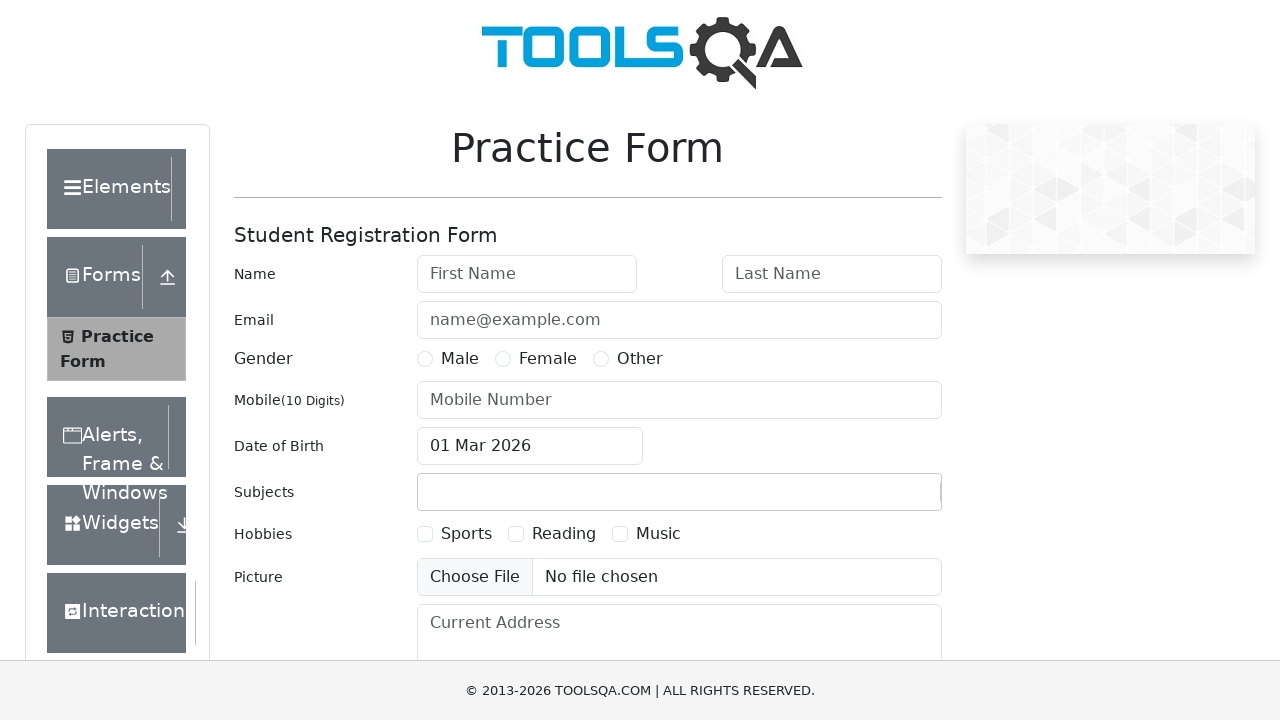

Filled first name field with 'Shiva' on #firstName
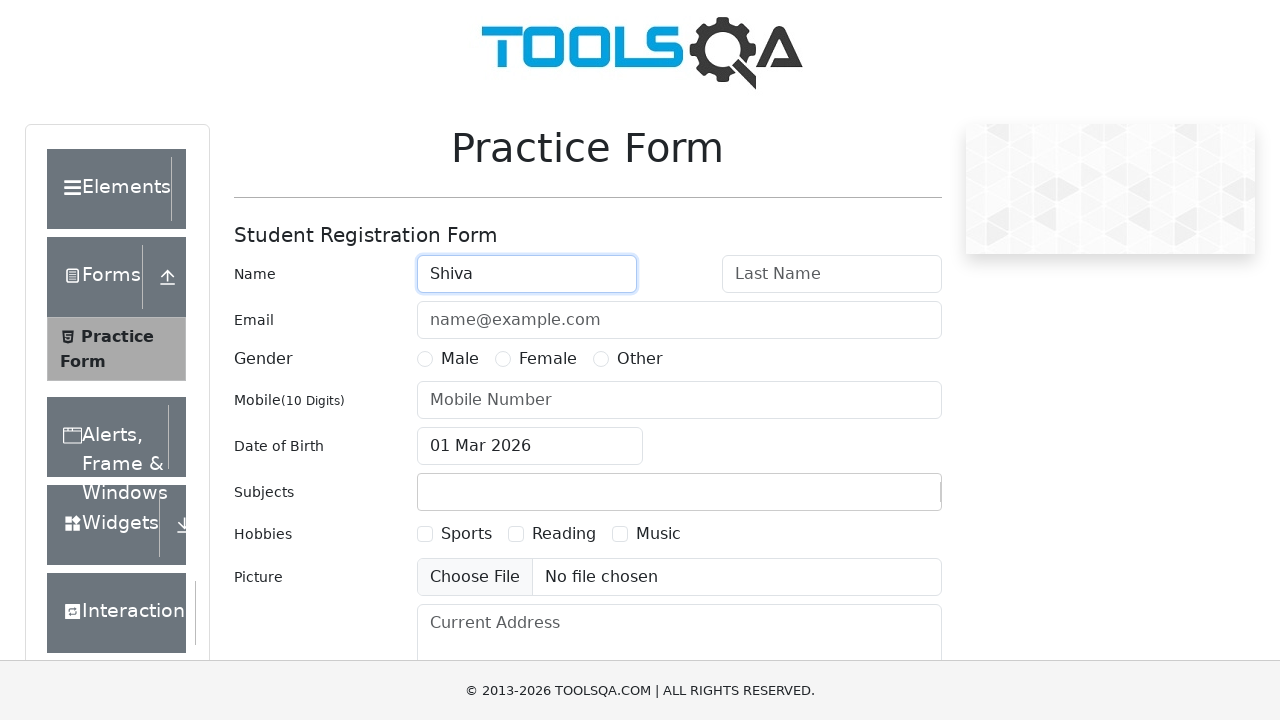

Filled last name field with 'Gonepalli' on #lastName
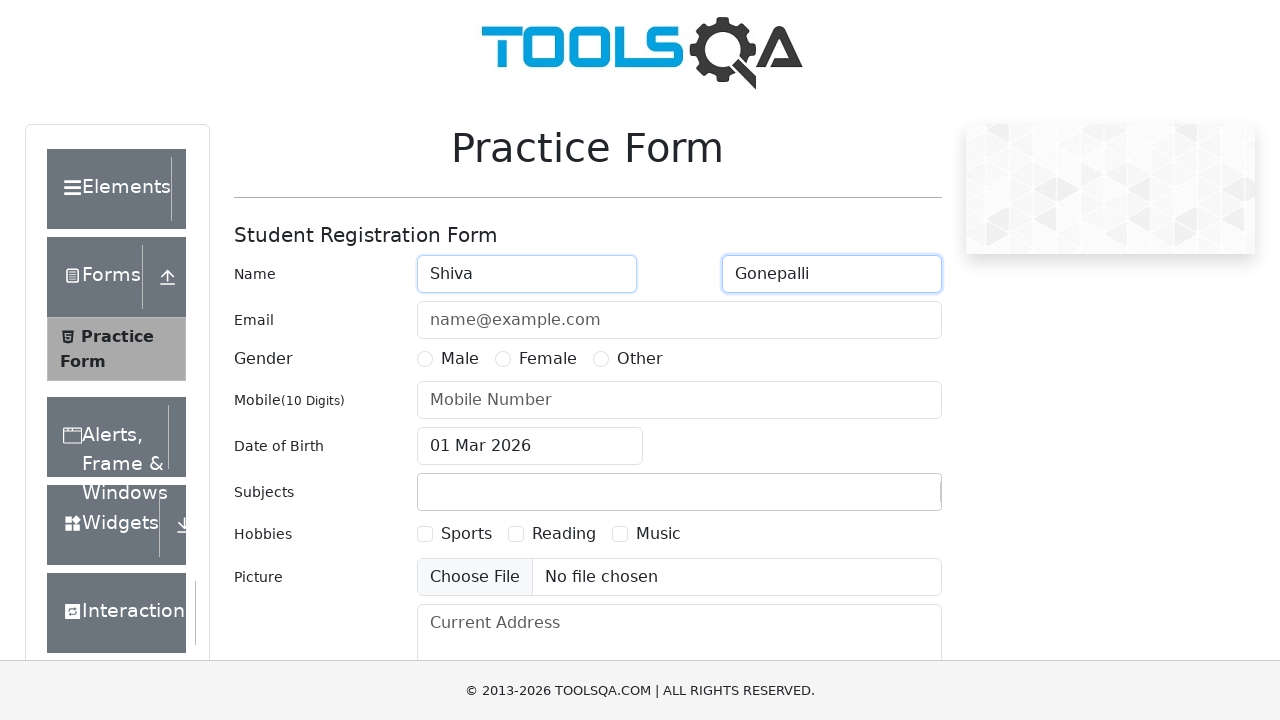

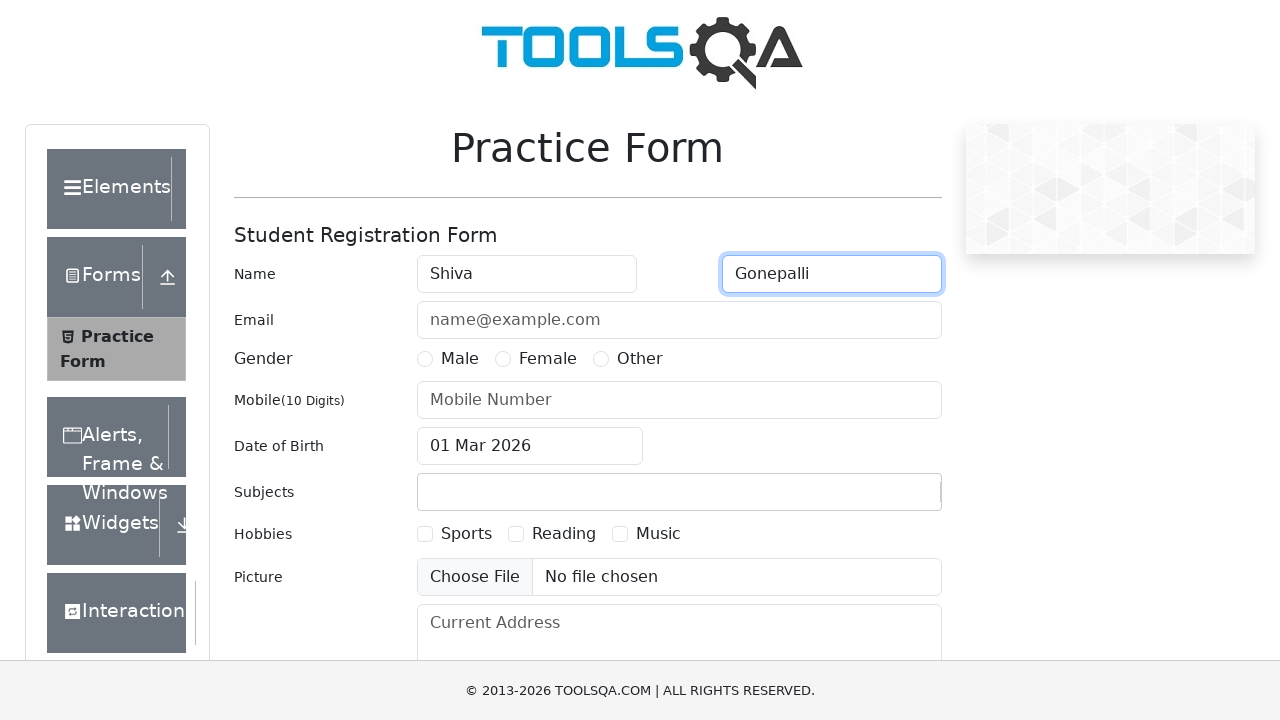